Tests a positive registration scenario by filling out a registration form with first name, last name, and email fields, then submitting and verifying a success message.

Starting URL: http://suninjuly.github.io/registration1.html

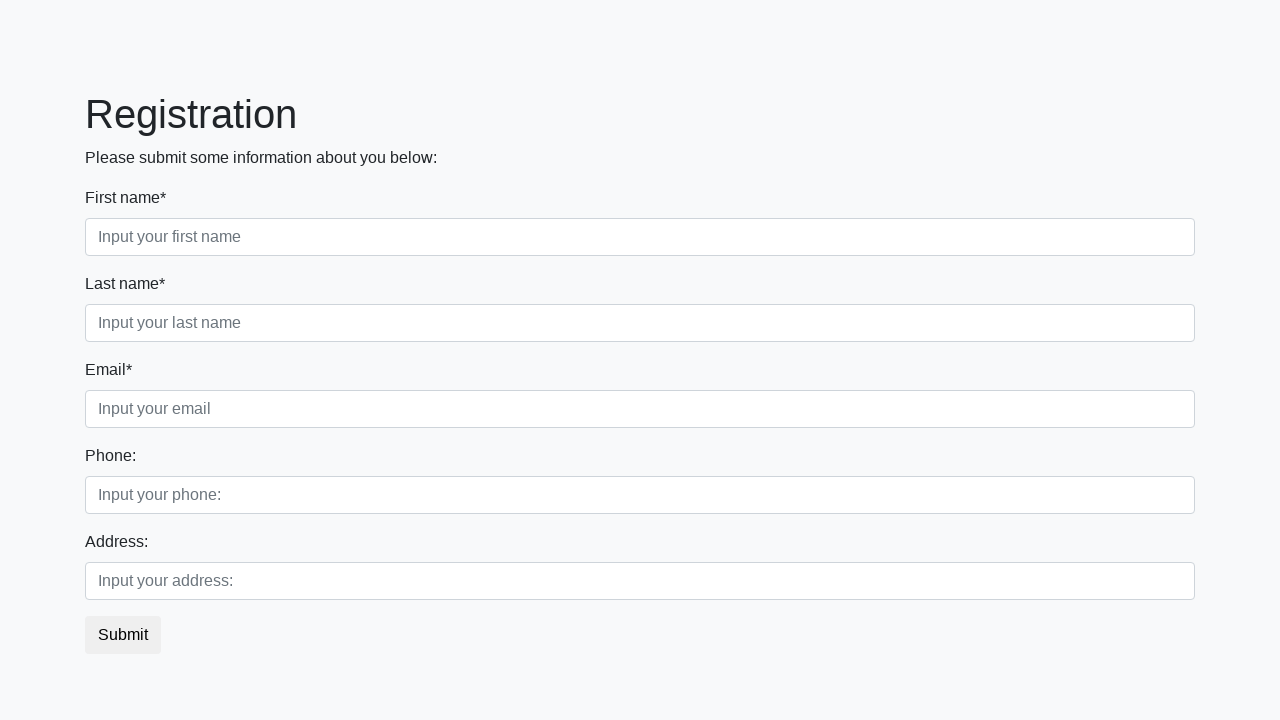

Filled first name field with 'Tanya' on .form-control.first
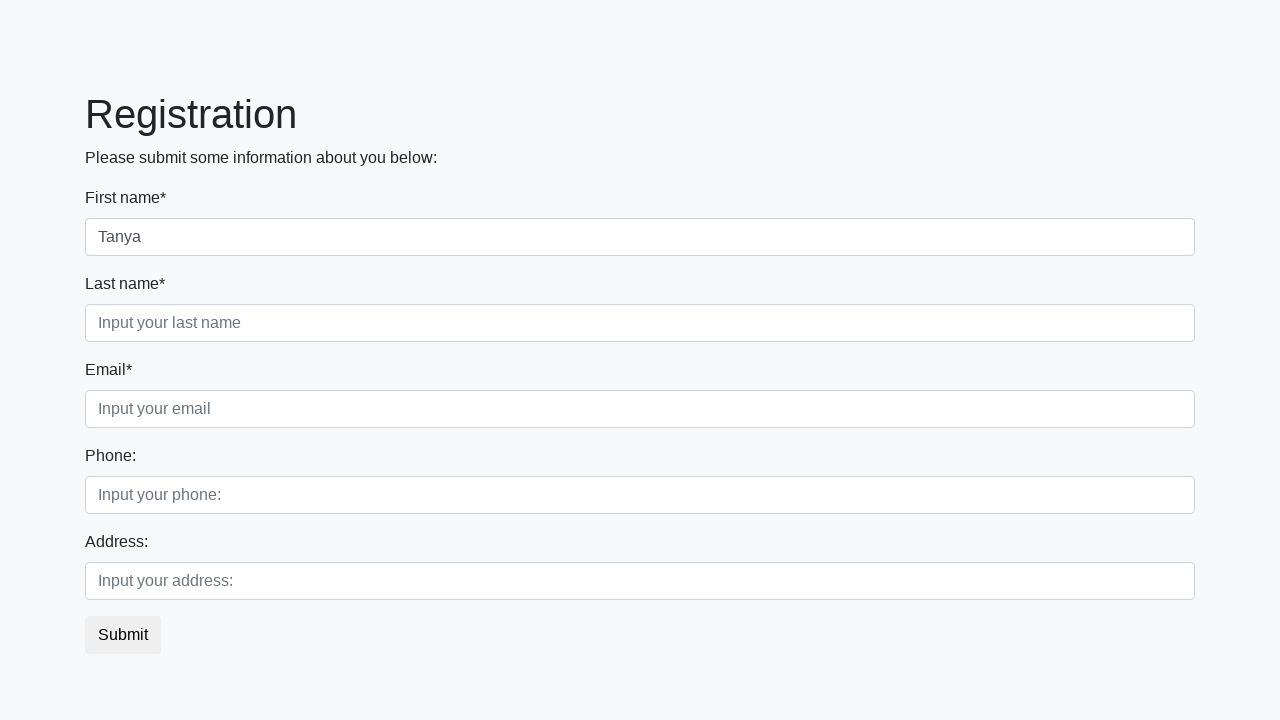

Filled last name field with 'Khen' on .form-control.second
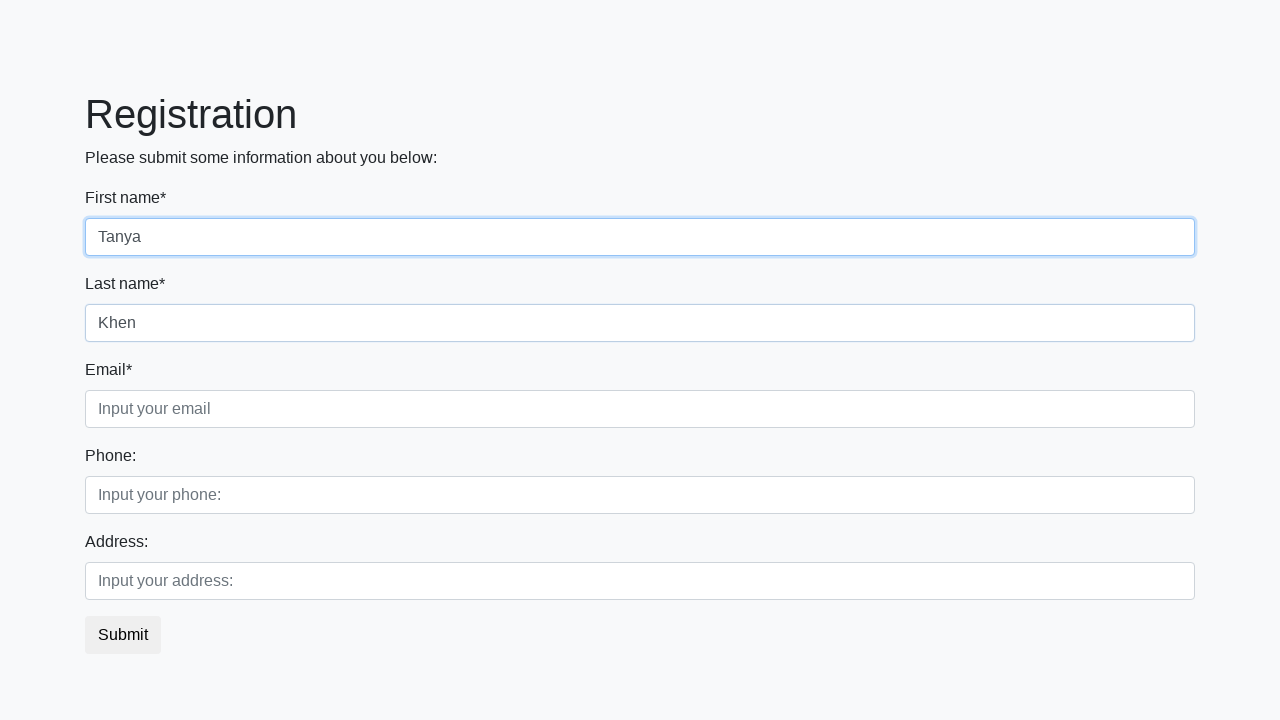

Filled email field with 't@gmail.com' on .form-control.third
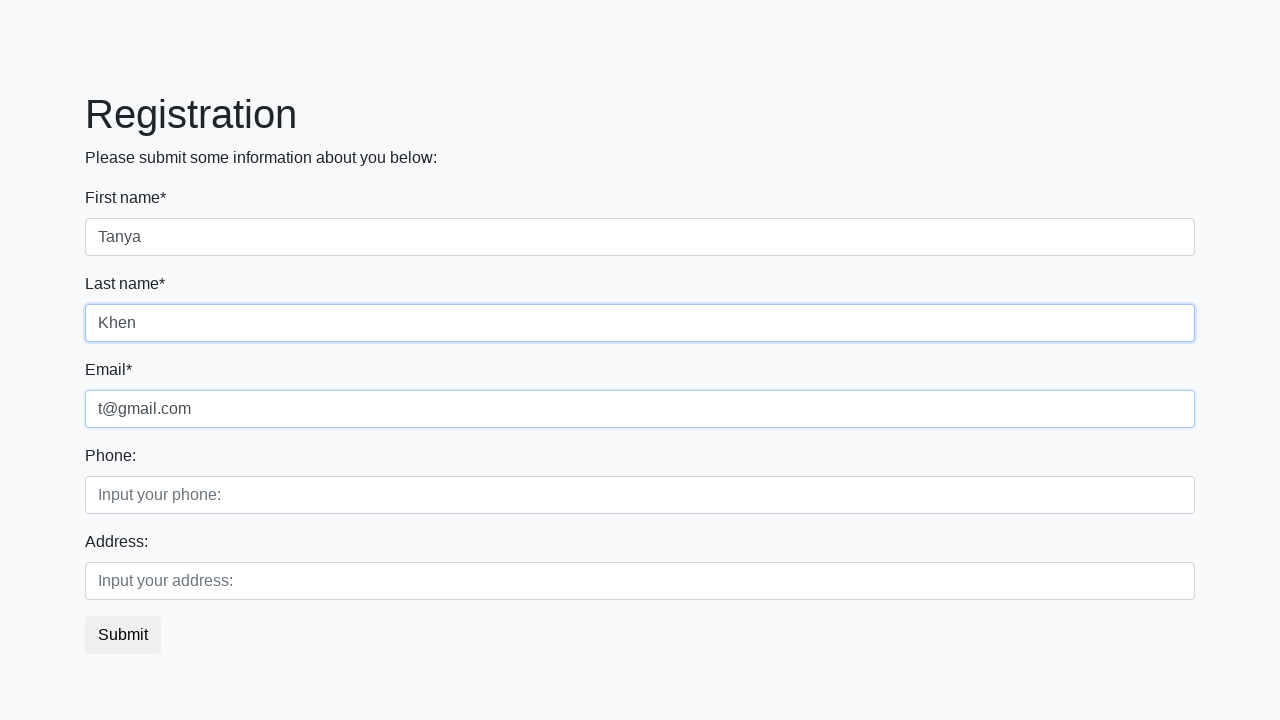

Clicked submit button to register at (123, 635) on .btn.btn-default
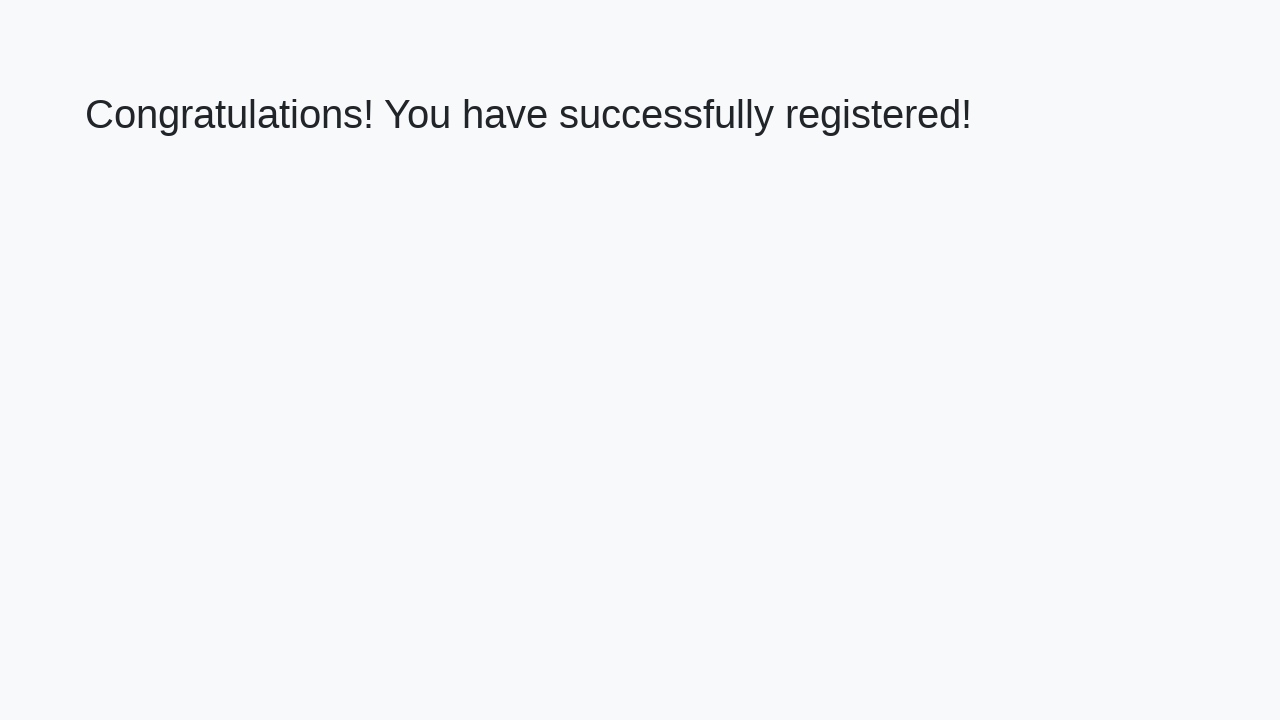

Success message appeared on page
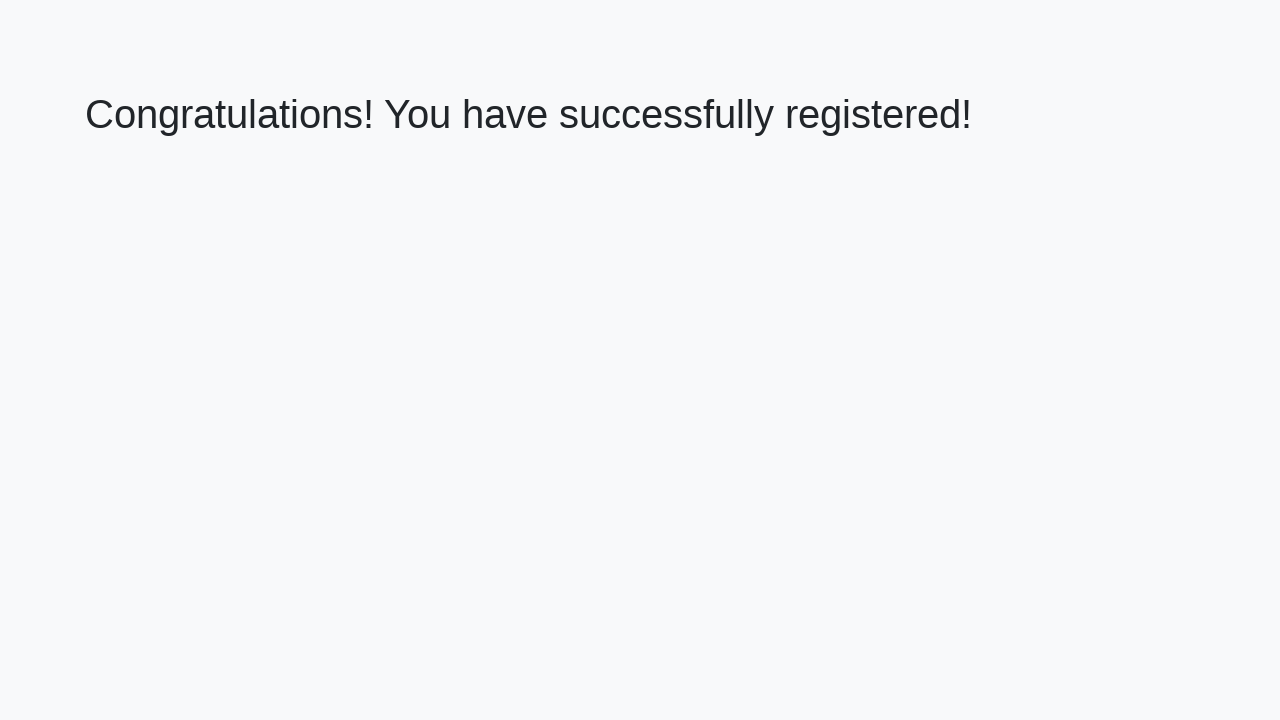

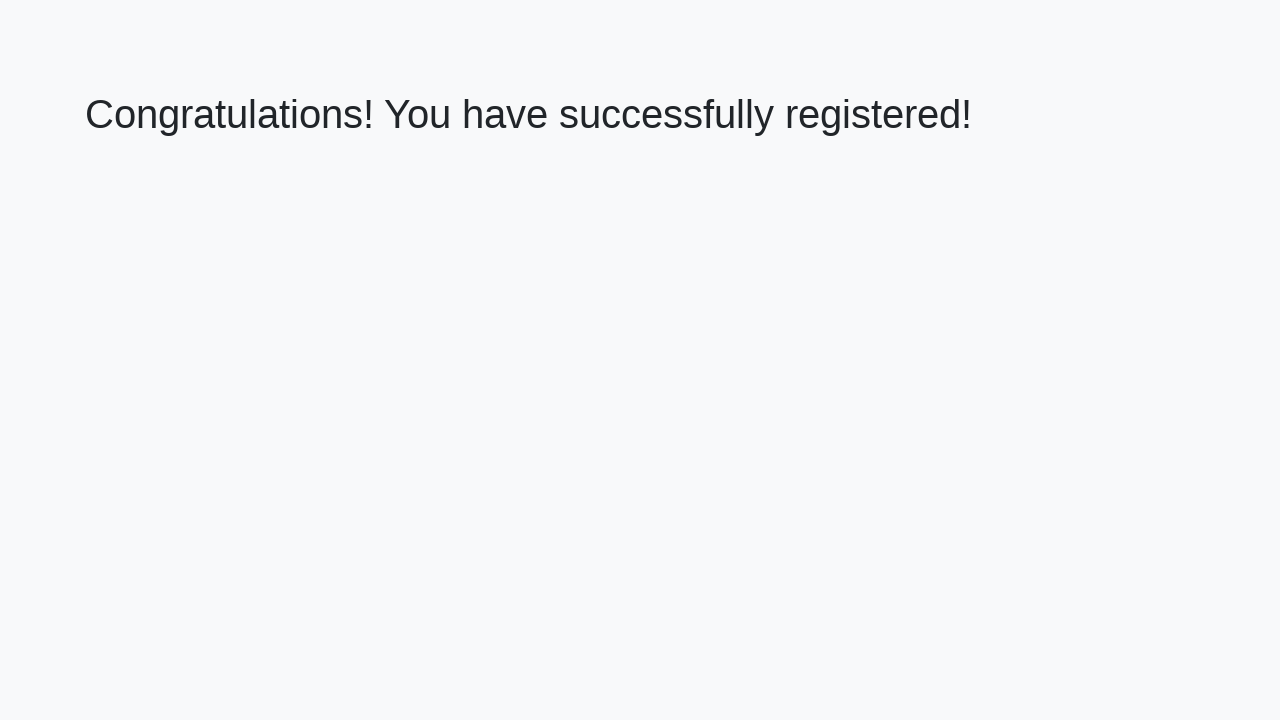